Tests window handling by opening a new window through a link click and switching between parent and child windows to verify content in each

Starting URL: https://the-internet.herokuapp.com

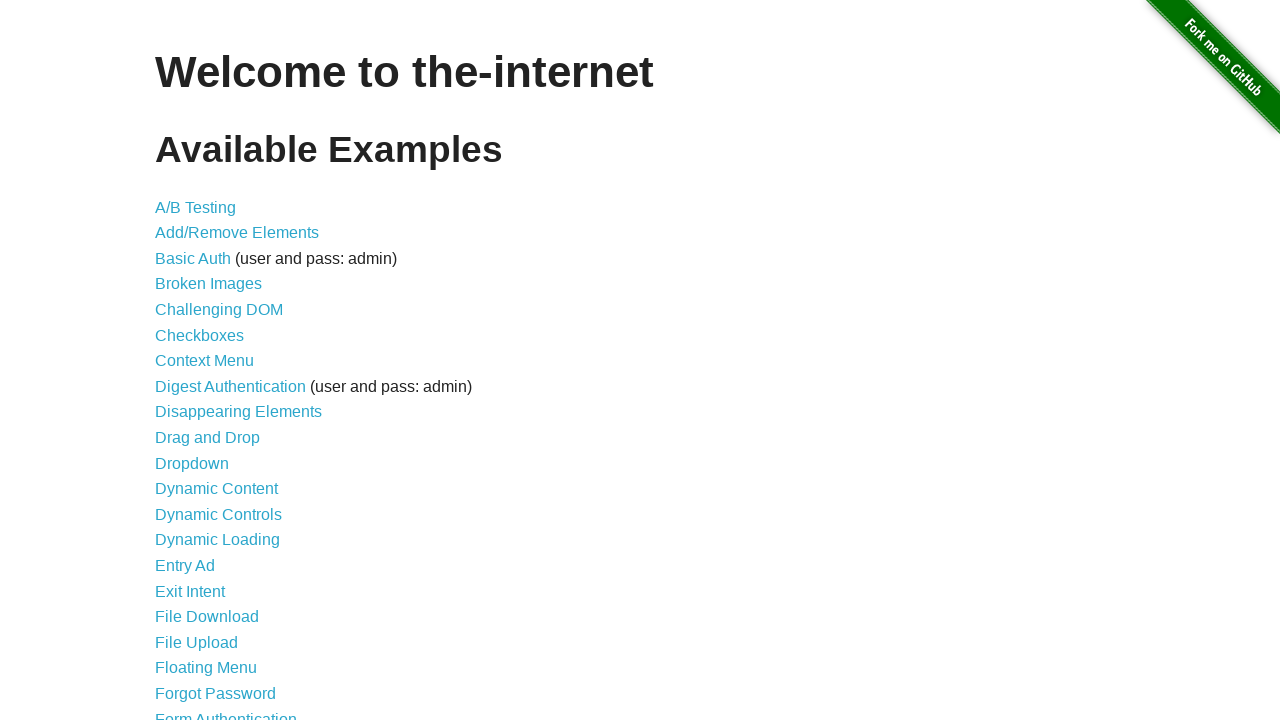

Clicked on Multiple Windows link at (218, 369) on xpath=//a[text() = 'Multiple Windows']
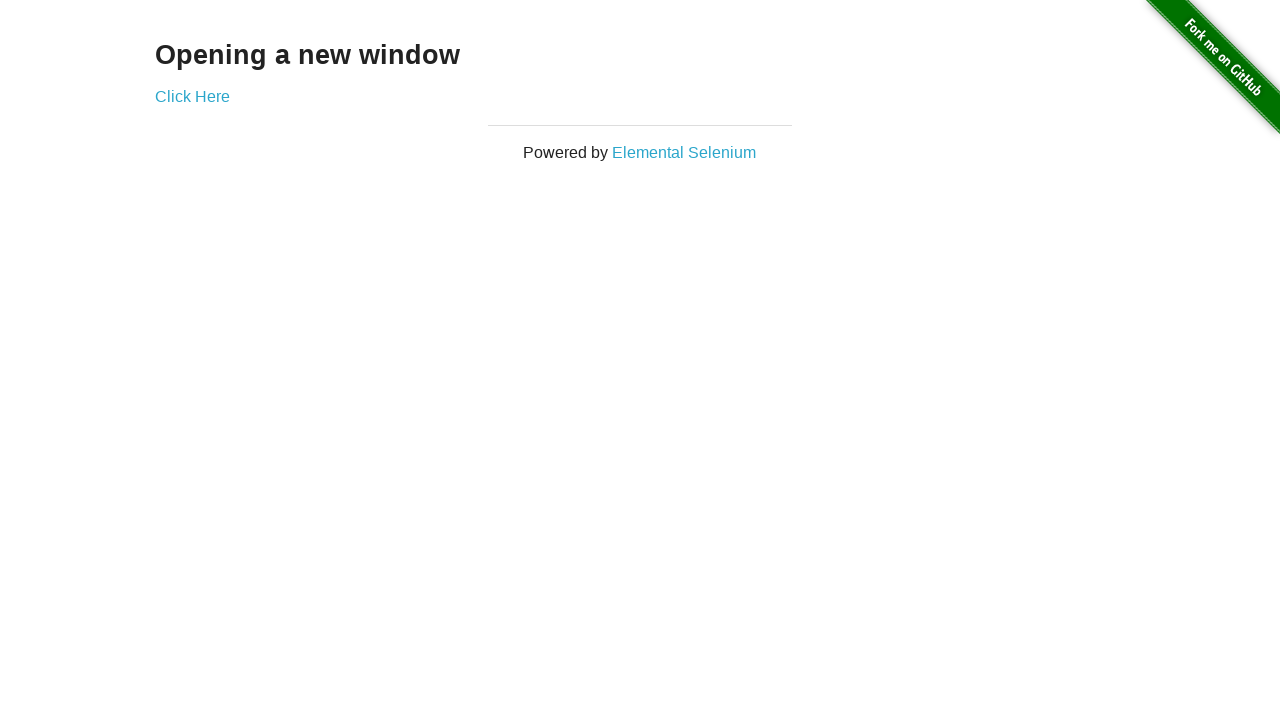

Clicked link to open new window at (192, 96) on xpath=//a[text() = 'Click Here']
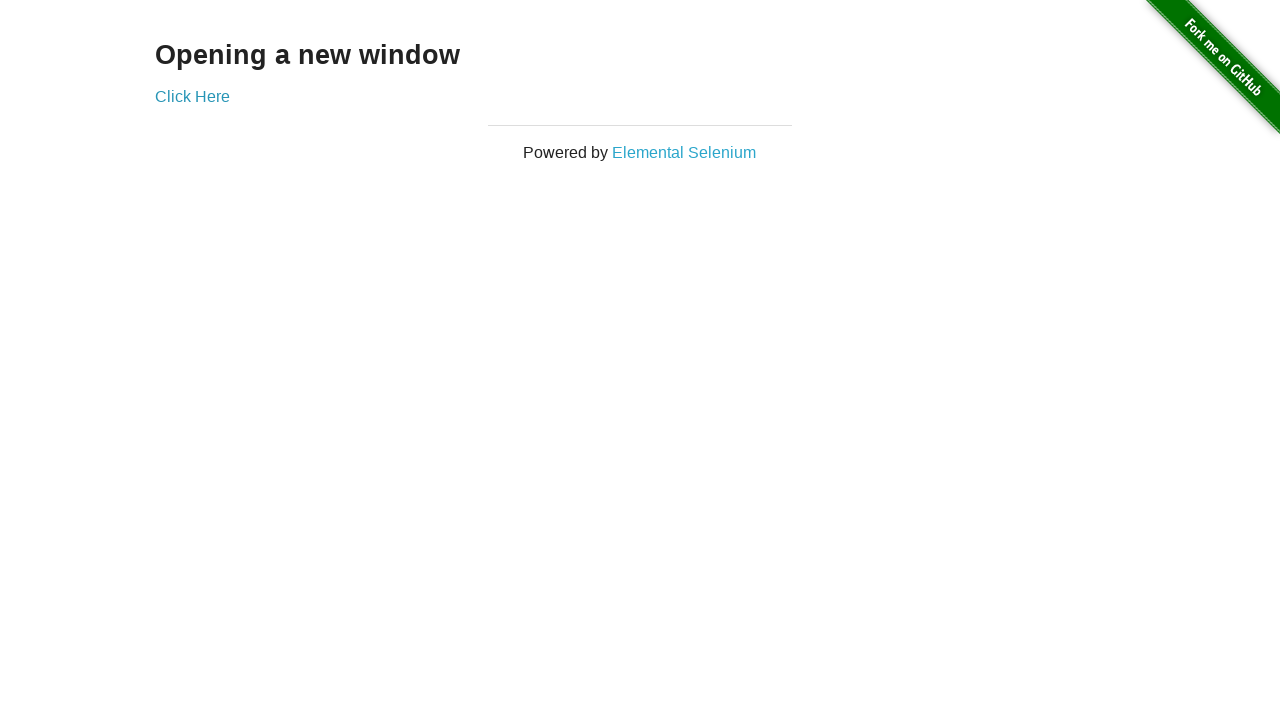

New window opened and captured
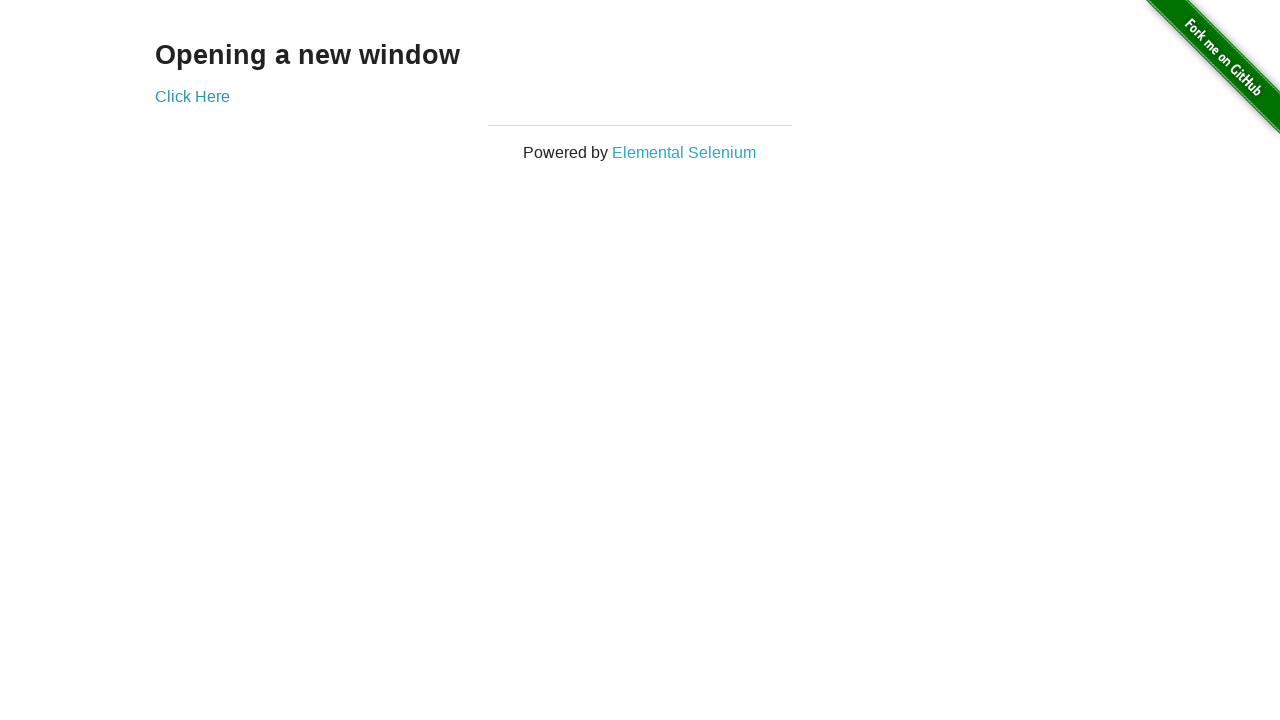

Content loaded in new window
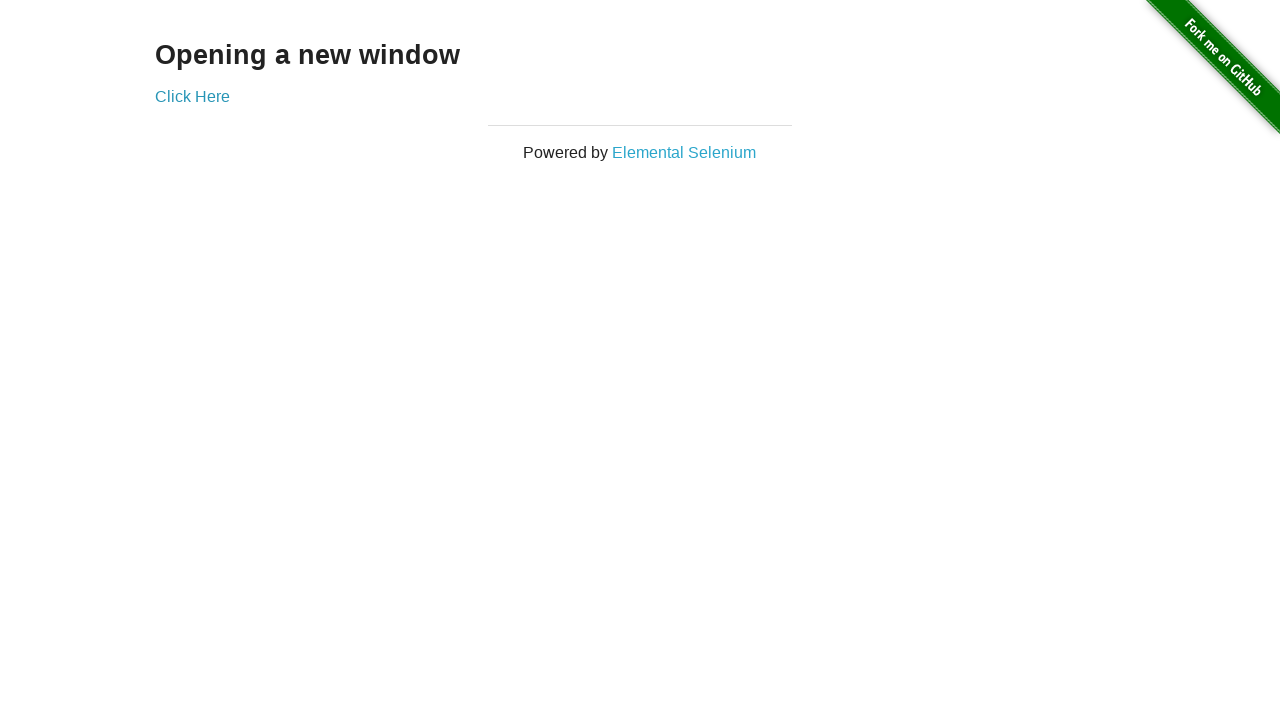

Verified content in original window
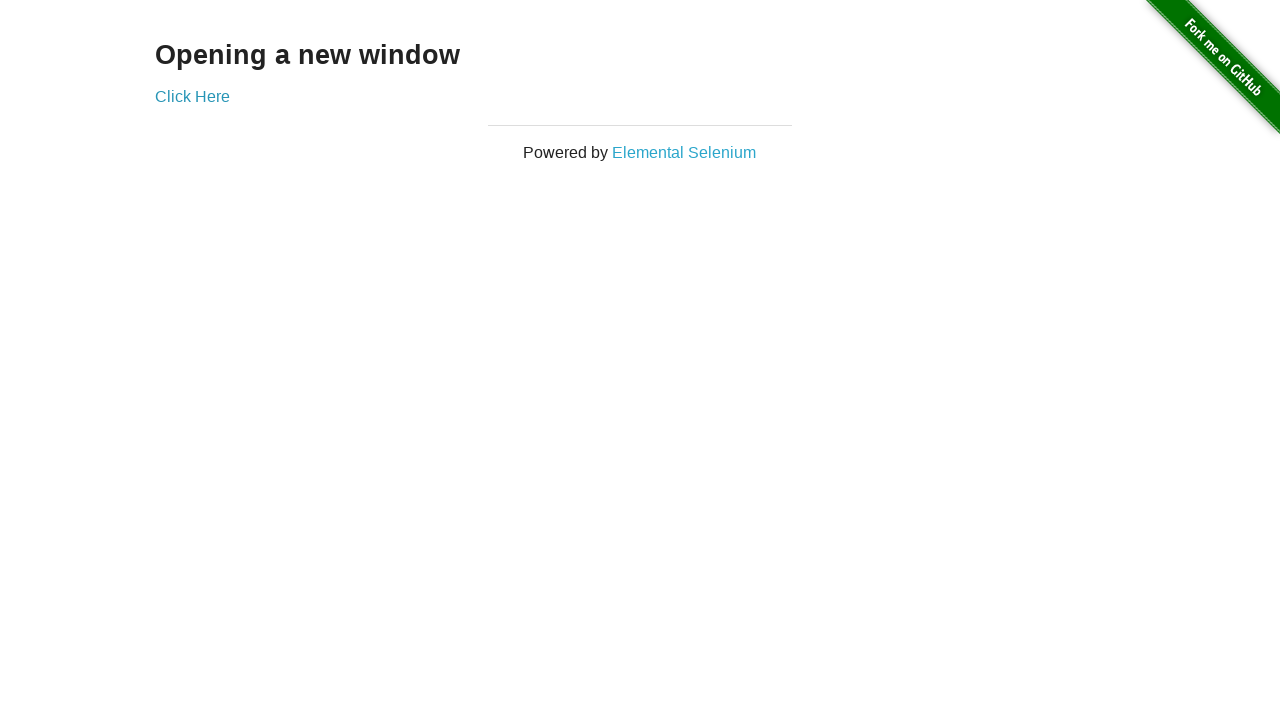

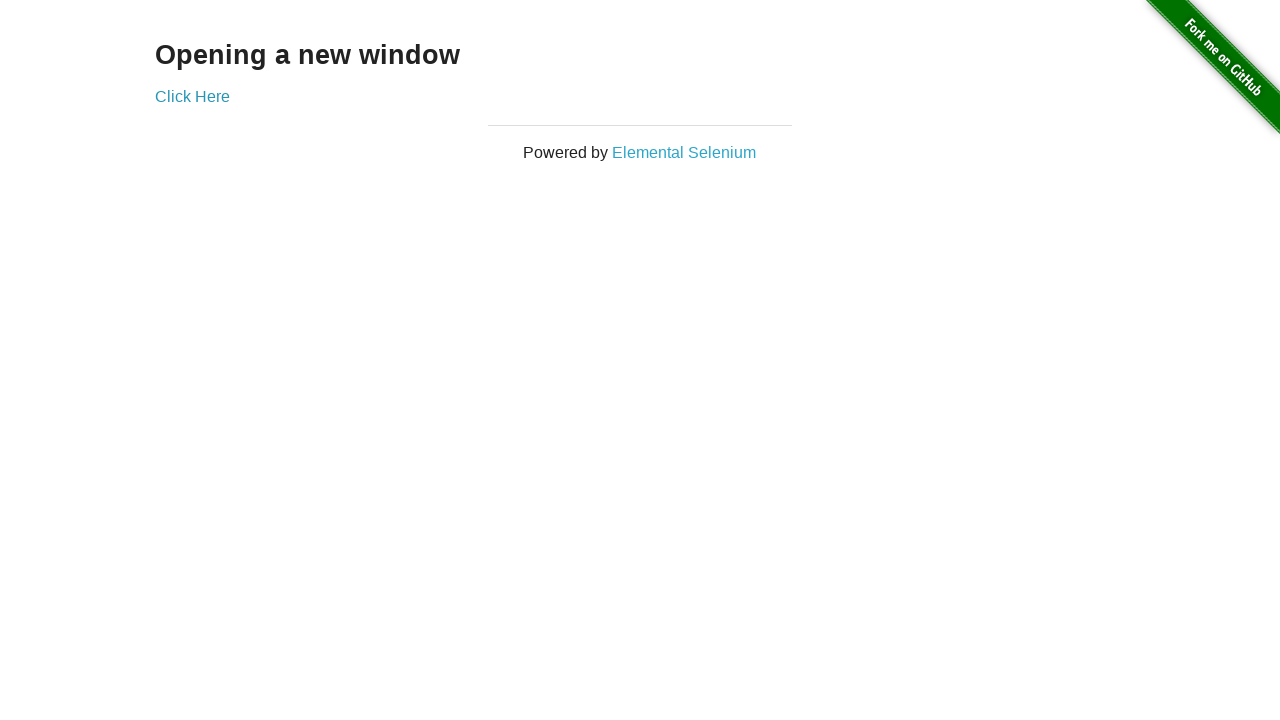